Tests waiting for XHTTP messages to complete and verifying the message count is zero

Starting URL: https://testpages.eviltester.com/styled/sync/xhttp-messages.html

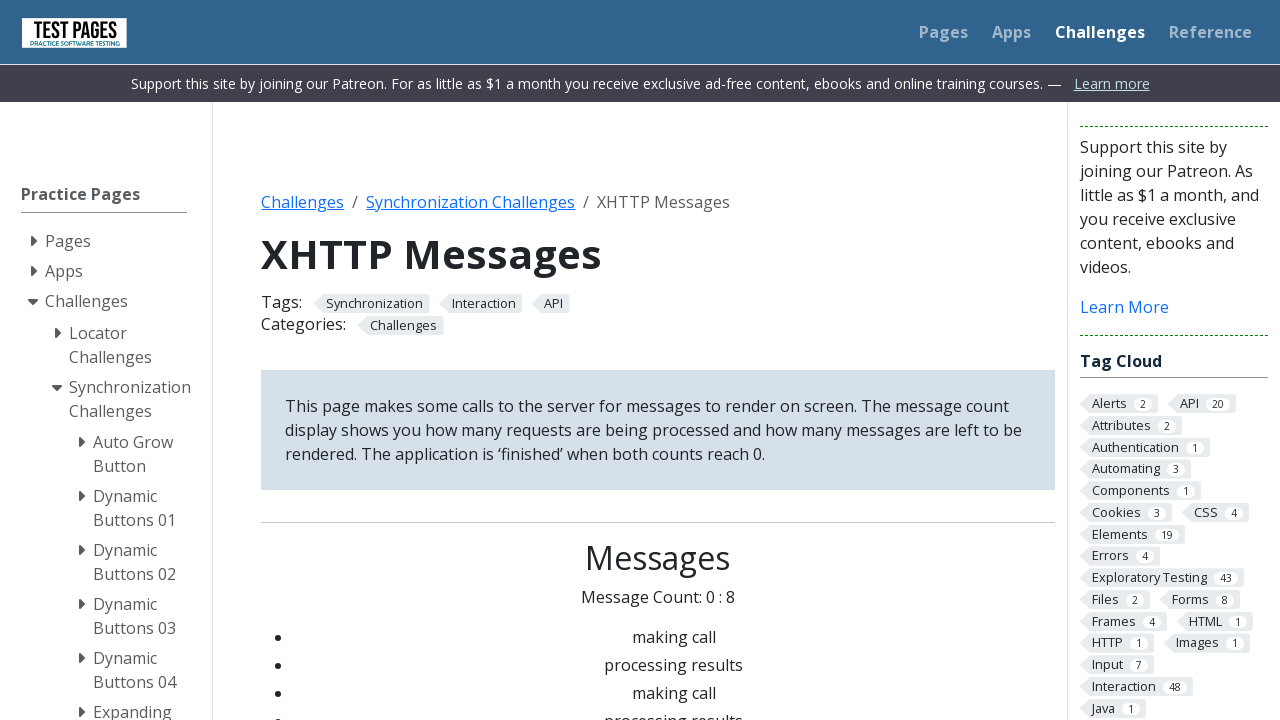

Waited for XHTTP messages to complete and message count to reach 0 : 0
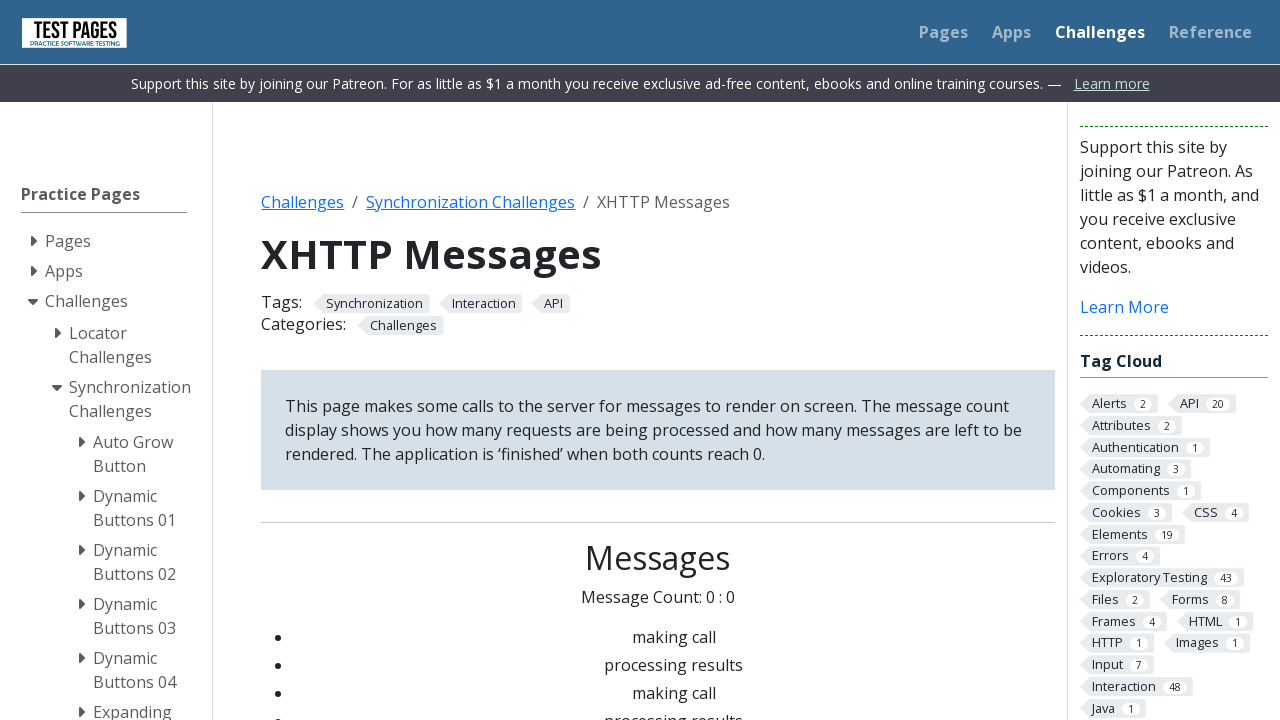

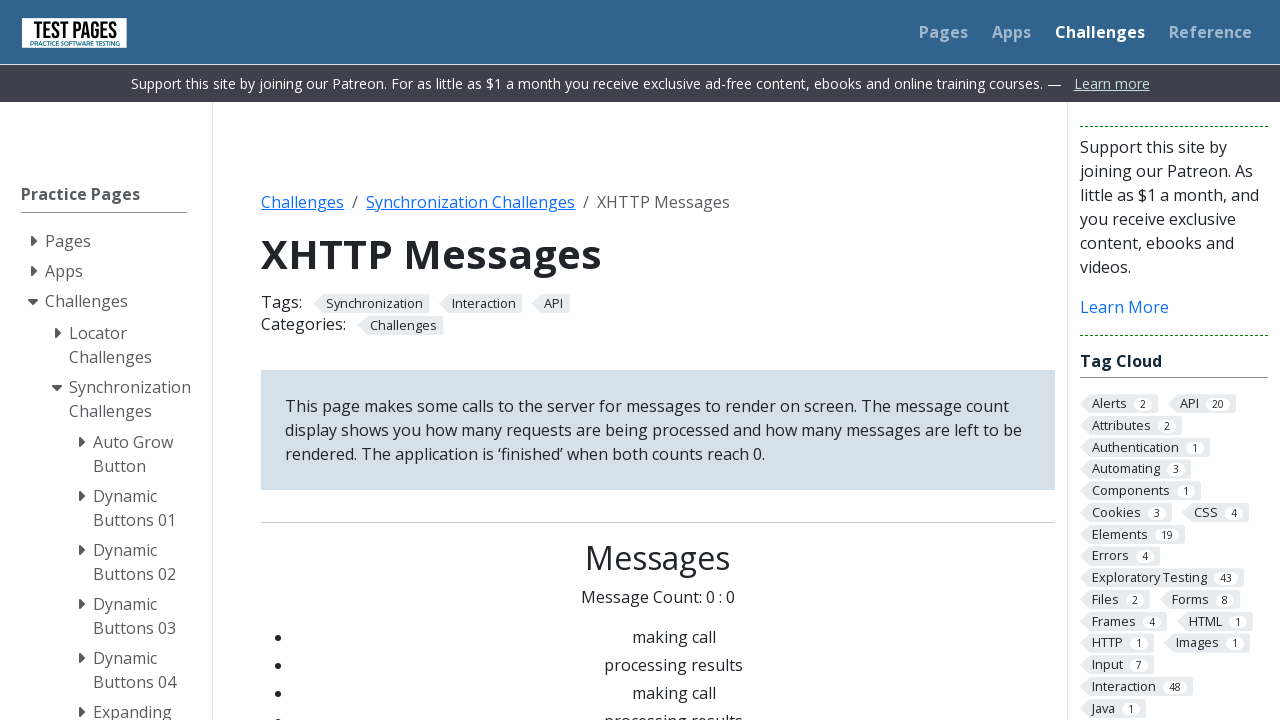